Tests iframe interaction by switching to an iframe, reading a code value, then entering that code in an input field outside the iframe.

Starting URL: https://savkk.github.io/selenium-practice/

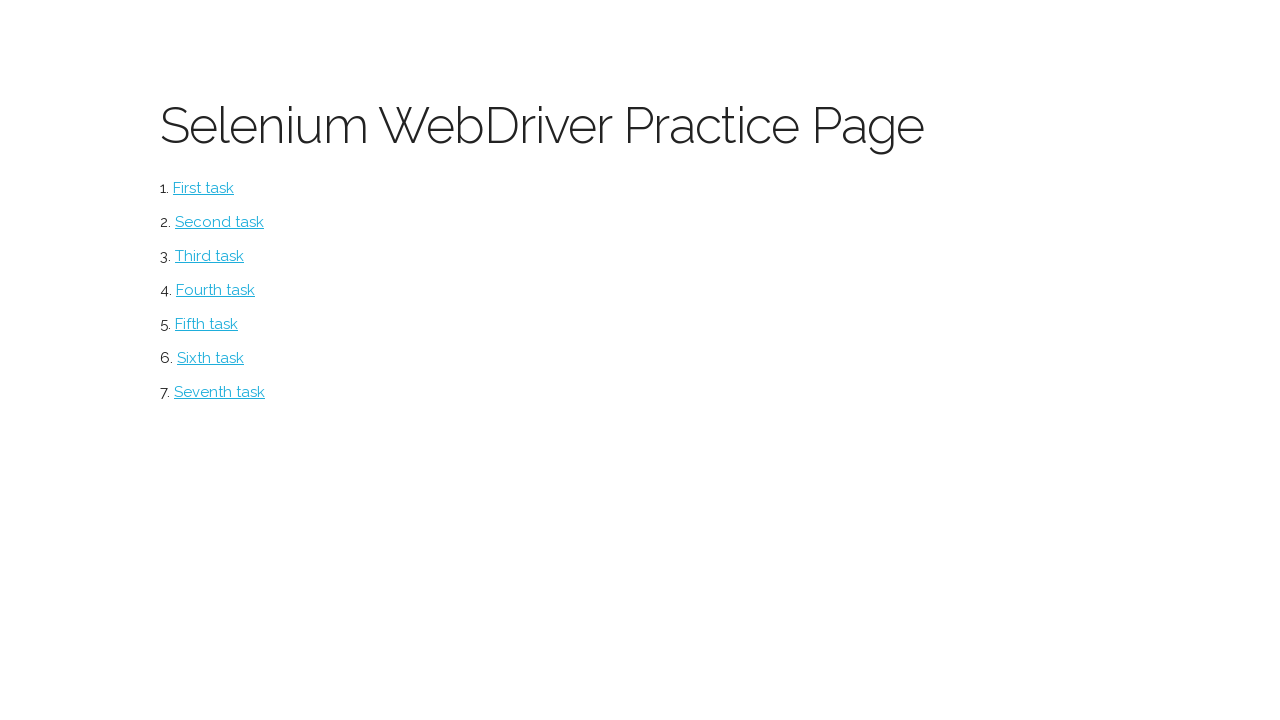

Clicked on iframe section at (206, 324) on #iframe
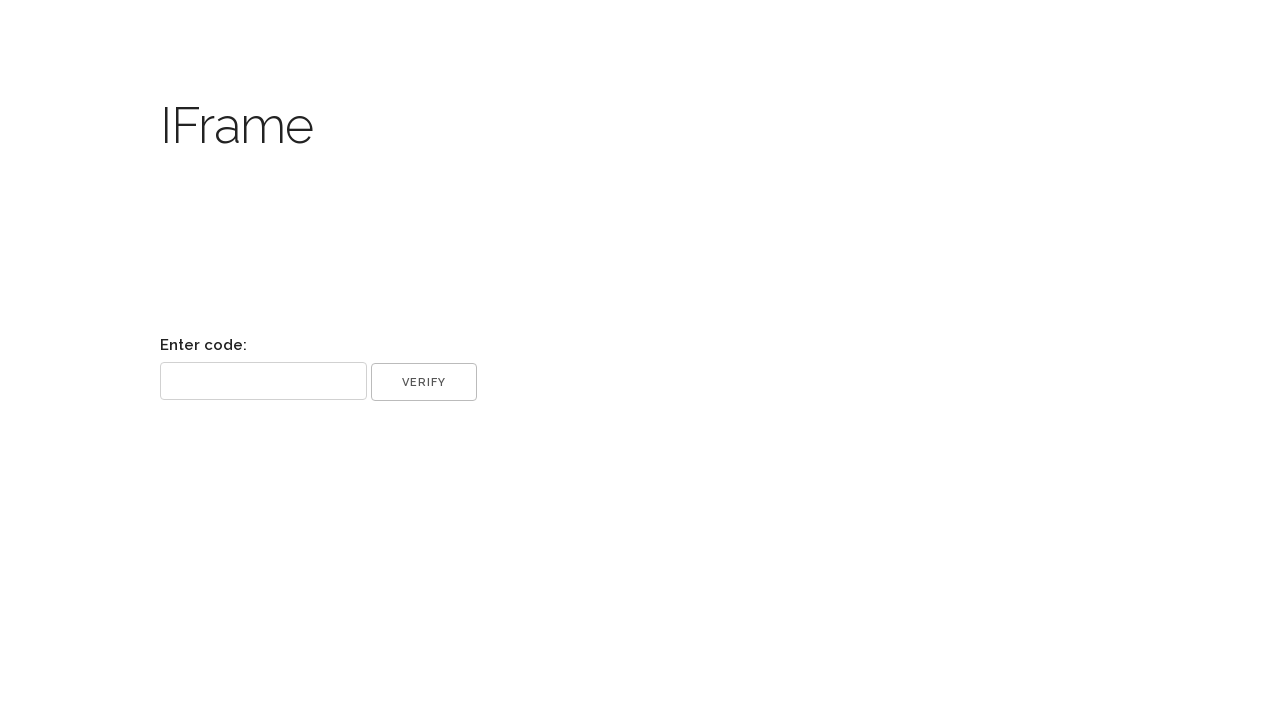

Located the iframe
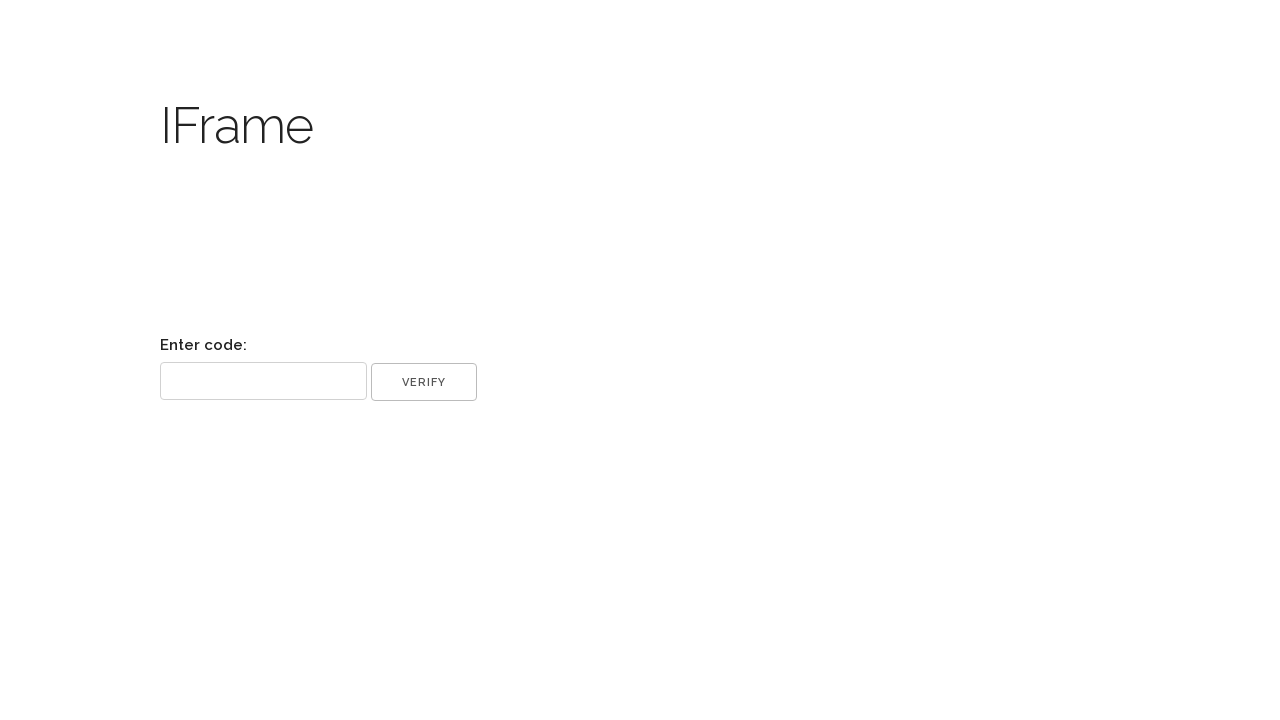

Read code text from inside iframe
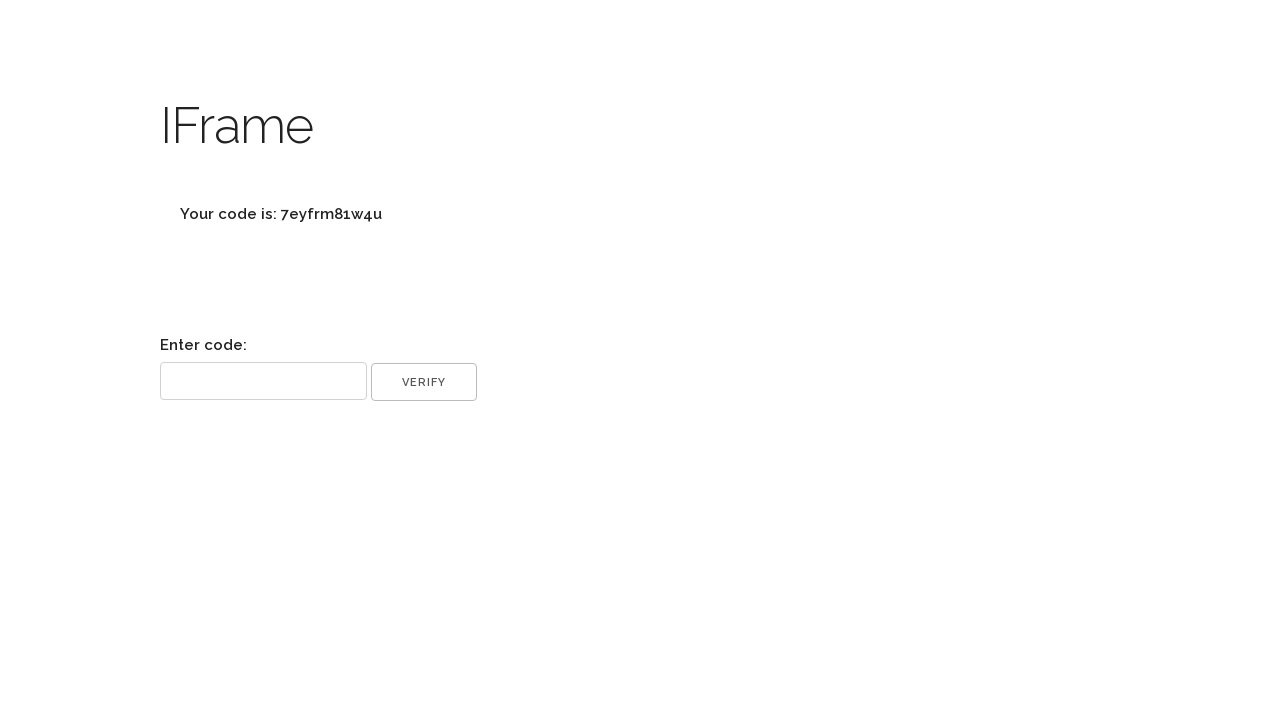

Extracted code value: 7eyfrm81w4u
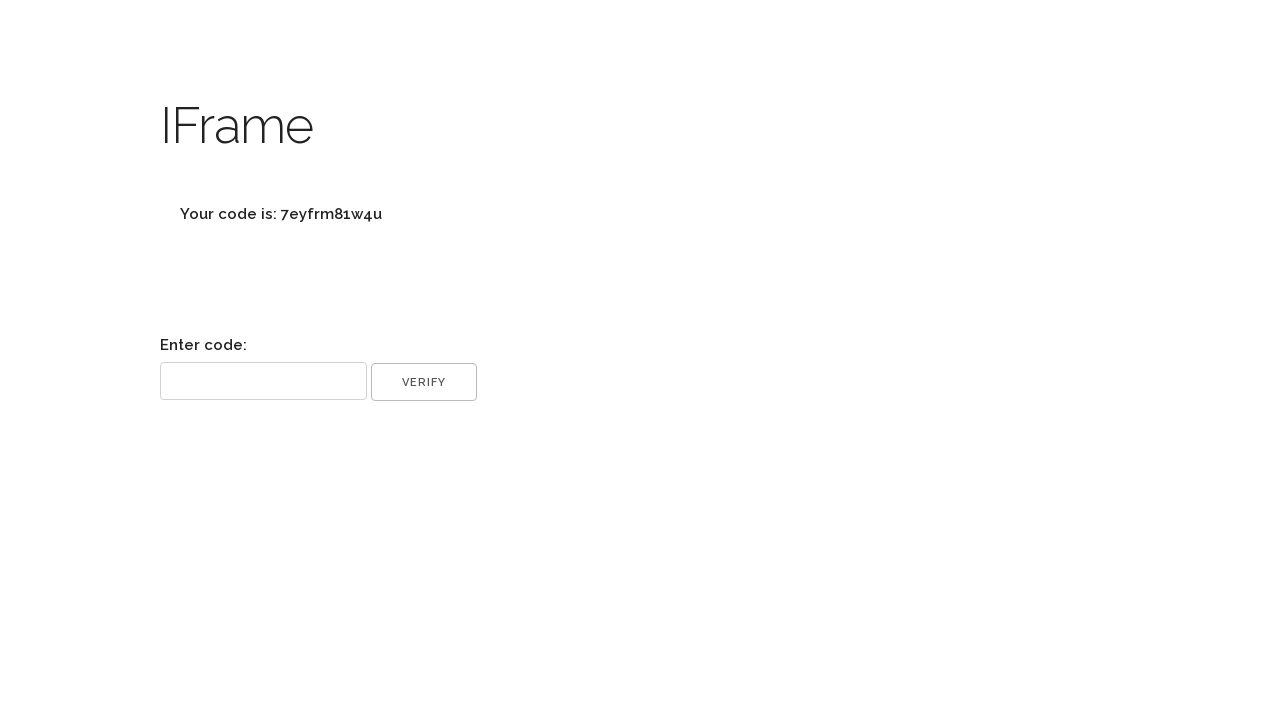

Filled code input field with extracted code on input[name='code']
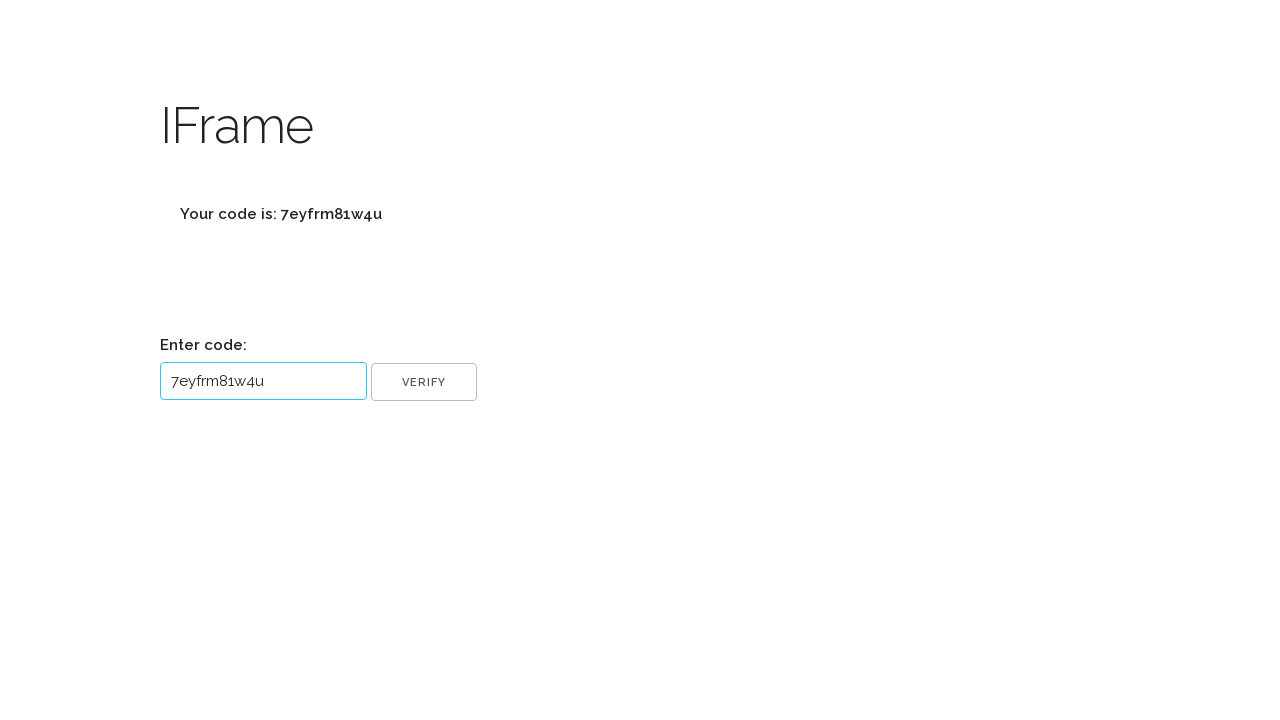

Clicked ok button to submit code at (424, 382) on input[name='ok']
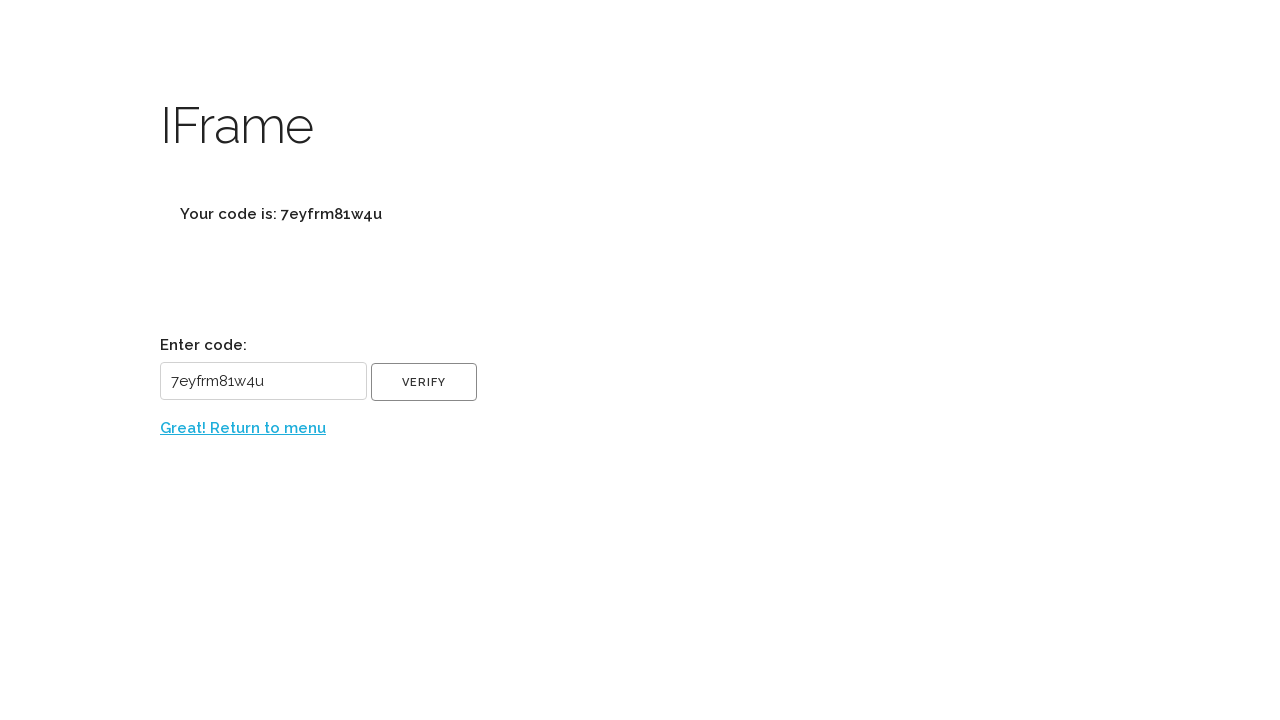

Clicked return to menu link at (243, 428) on xpath=//label[@id='back']/a
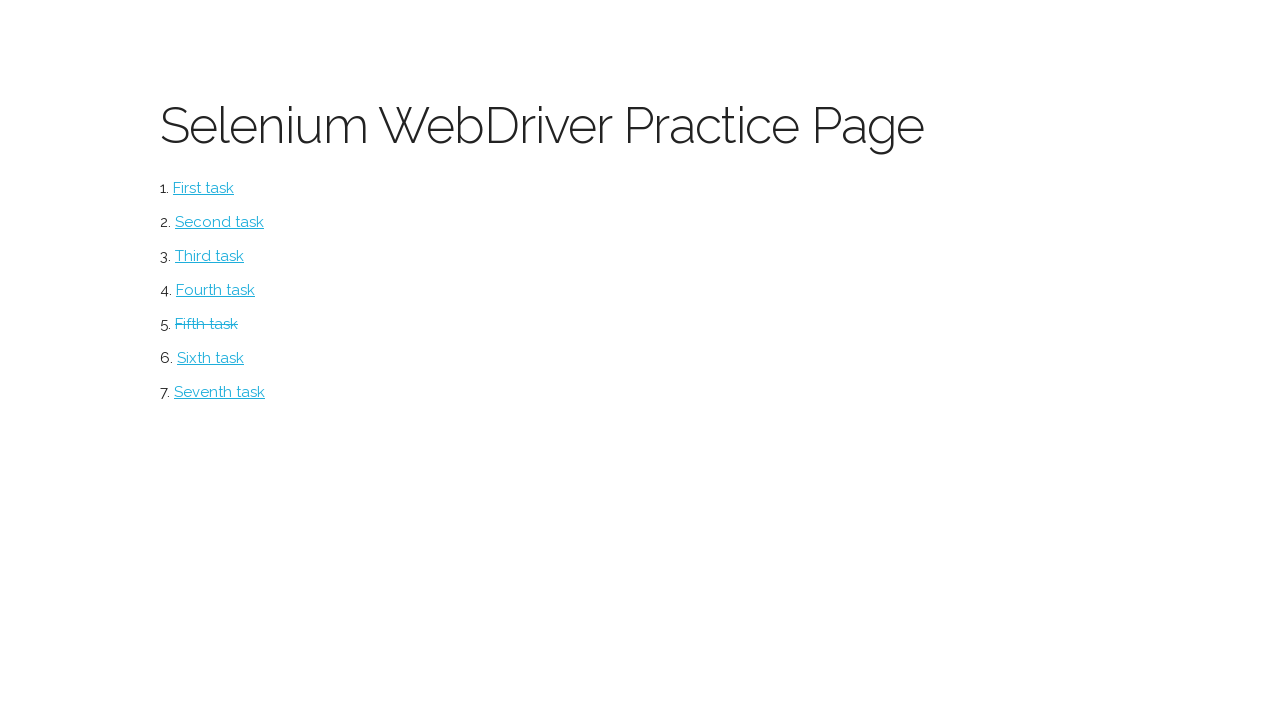

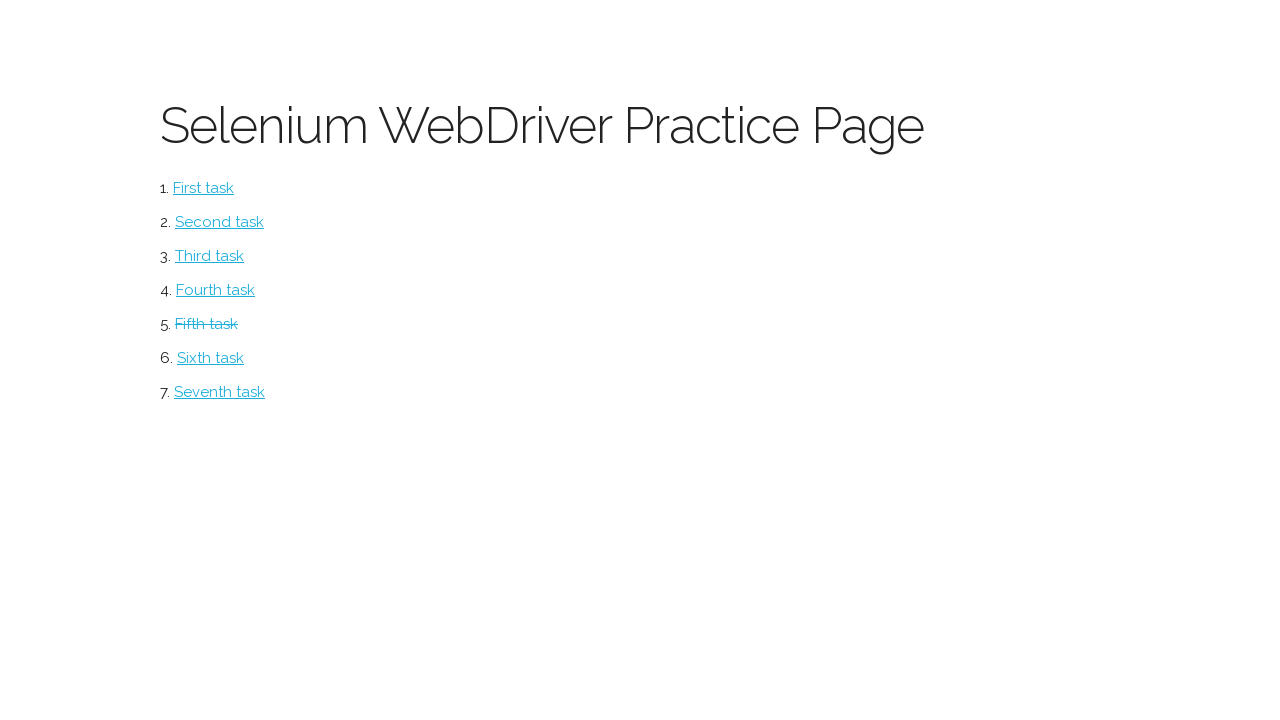